Fills out a demo request form on Sauce Labs website with email, company, interest selection from dropdown, and comments, then clicks the "Try it free" button

Starting URL: https://saucelabs.com/request-demo

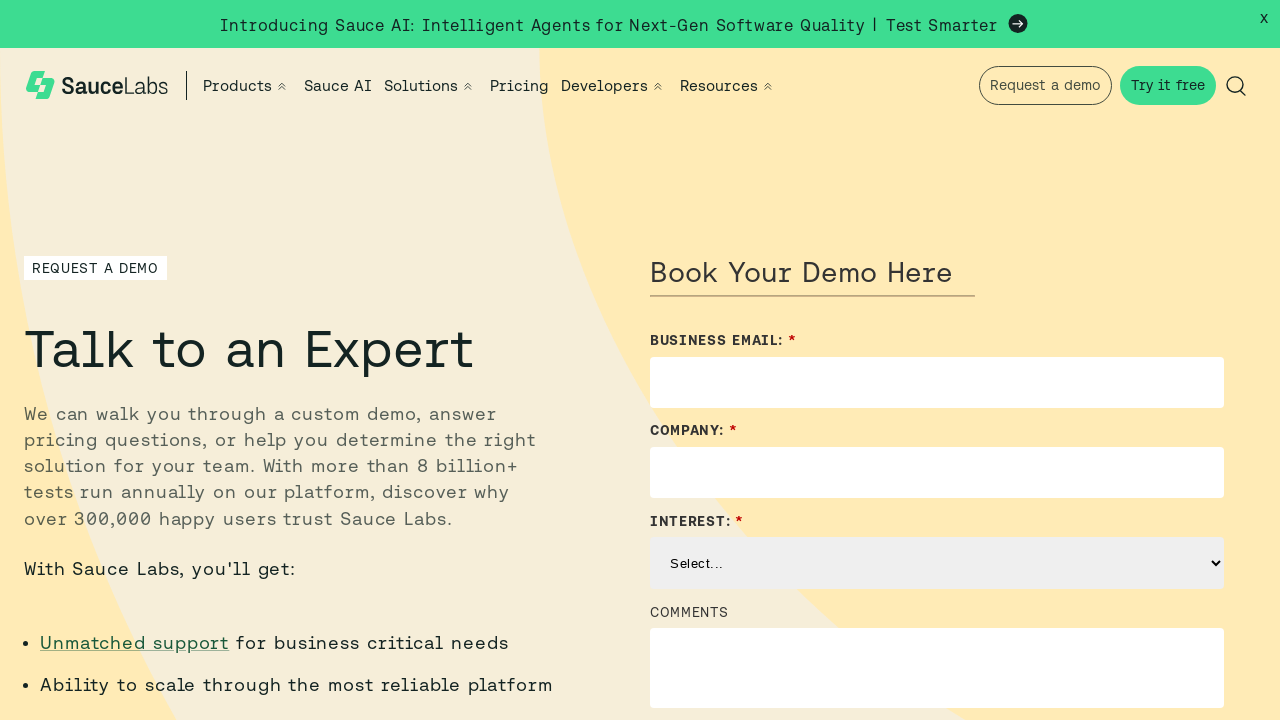

Filled email field with 'ntn@gmail.com' on //input[@id='Email']
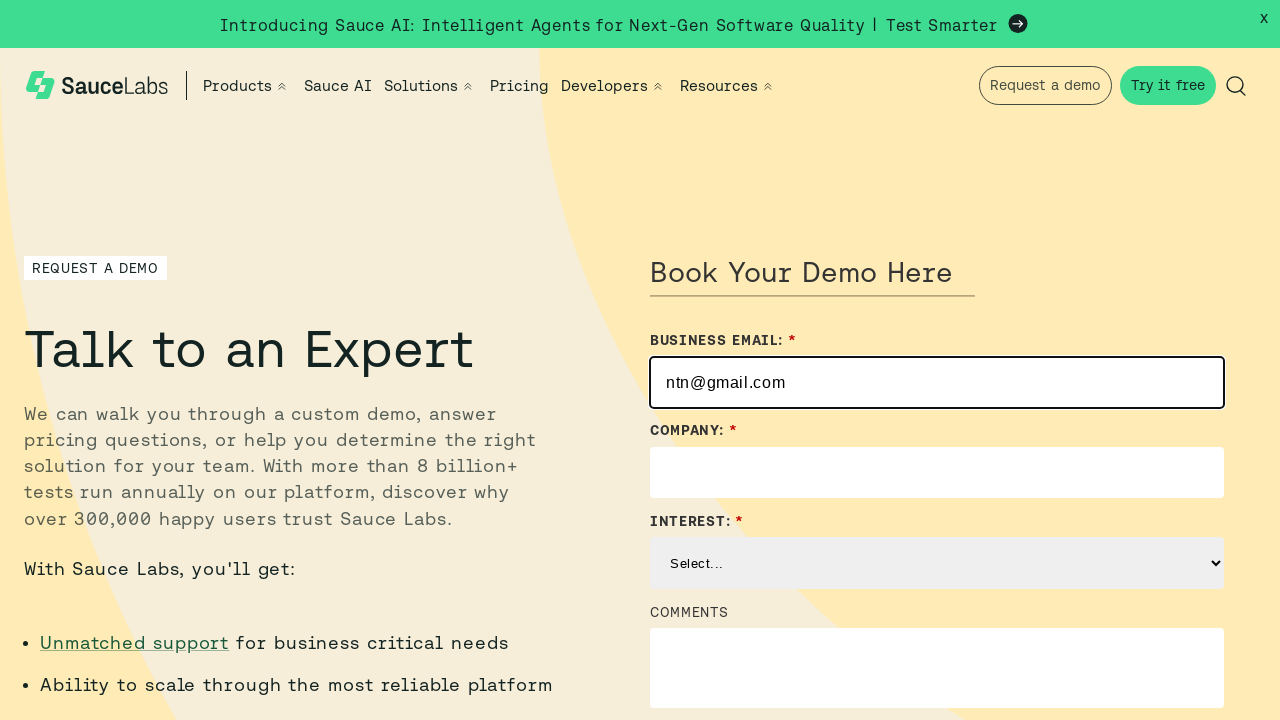

Filled company field with 'ABC' on input[name='Company']
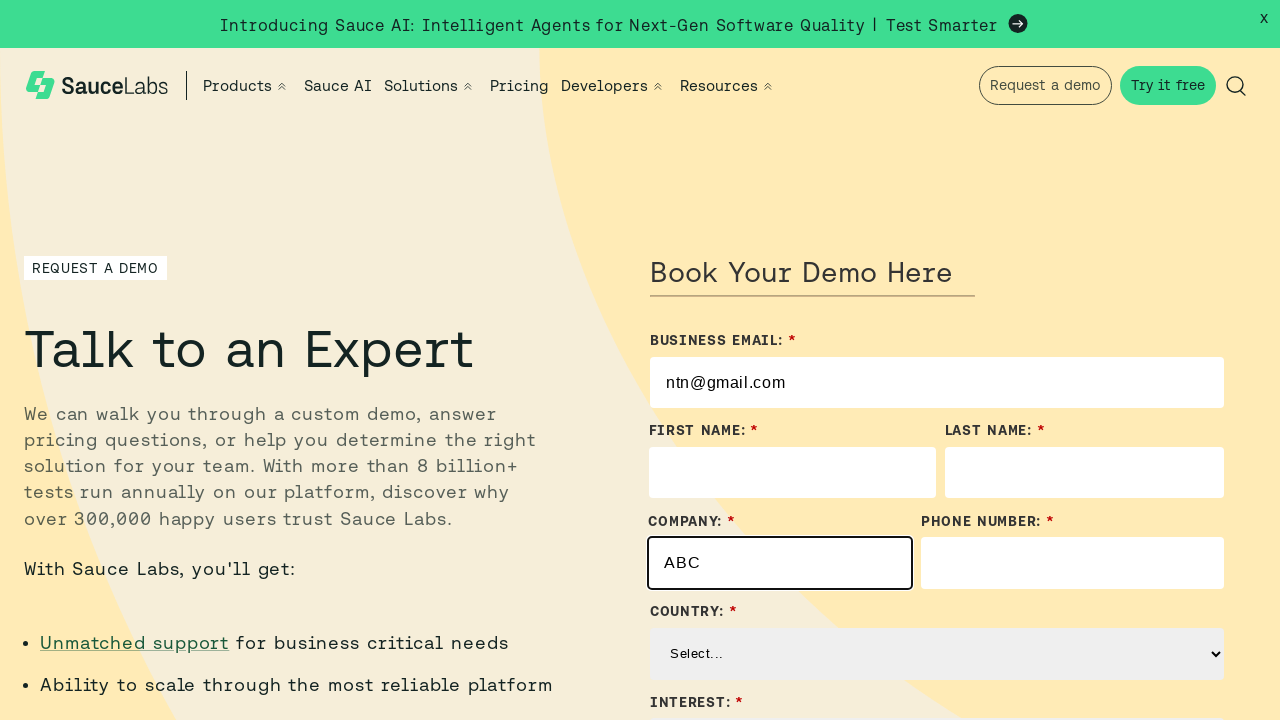

Selected 'Mobile Application Testing' from interest dropdown on #Solution_Interest__c
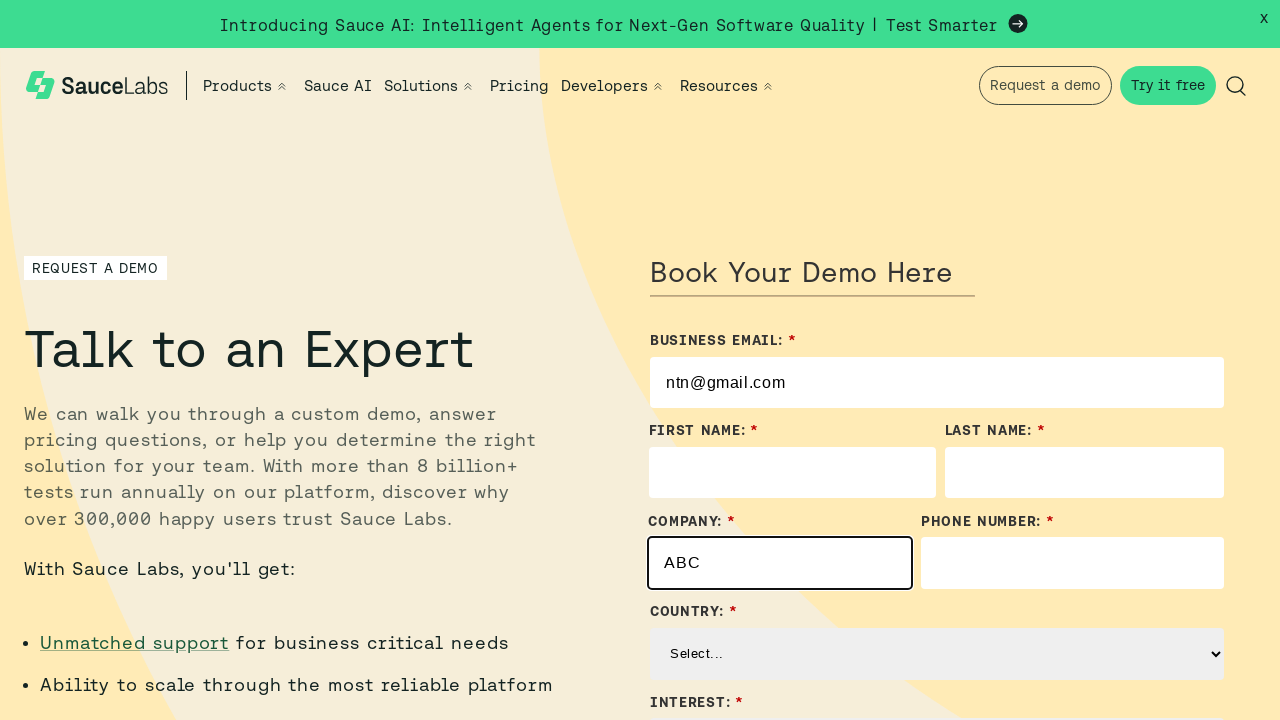

Filled comments field with 'Good' on #Sales_Contact_Comments__c
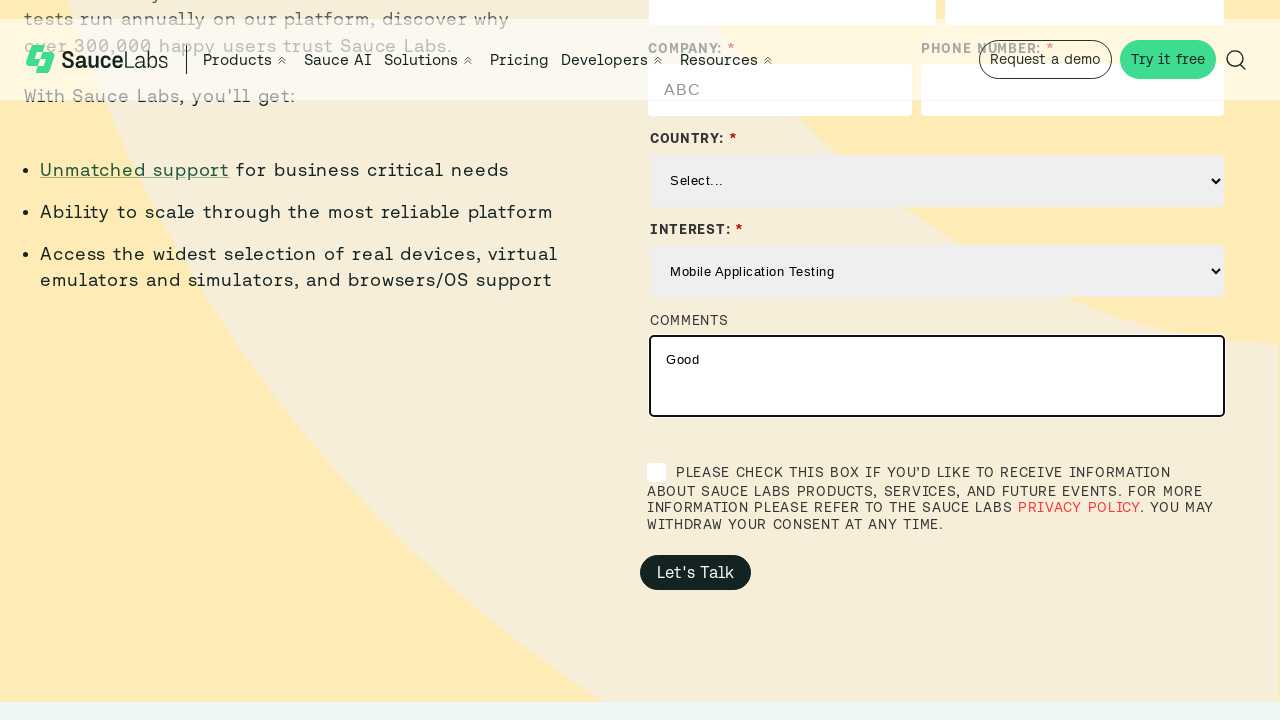

Clicked 'Try it free' button to submit demo request form at (1168, 40) on text='Try it free'
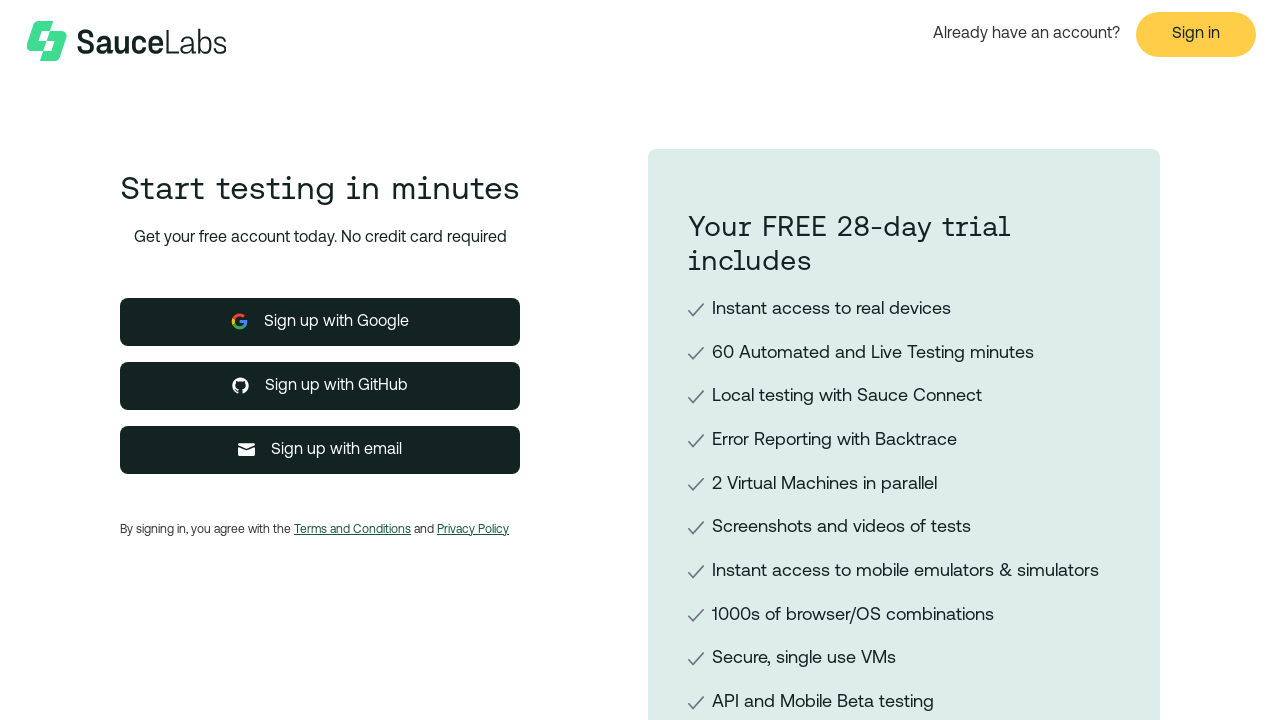

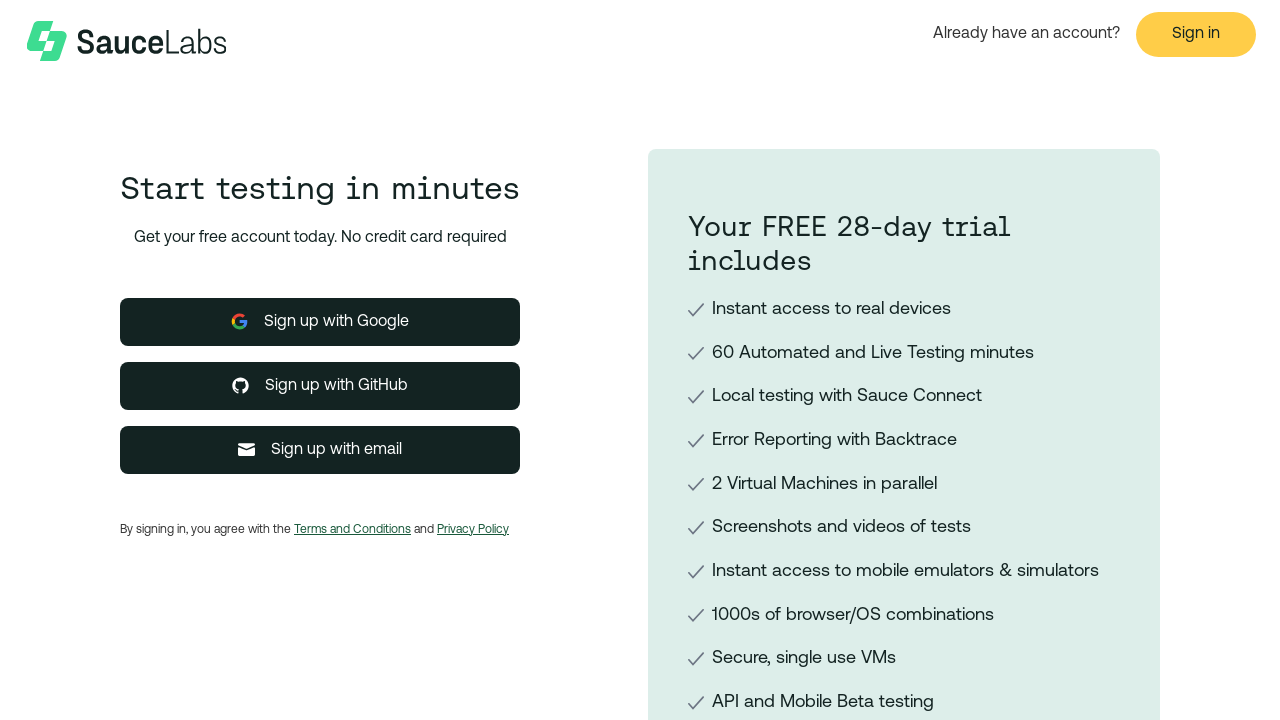